Tests mouse hover functionality by hovering over the Products dropdown menu and clicking on the Live option

Starting URL: https://www.browserstack.com/

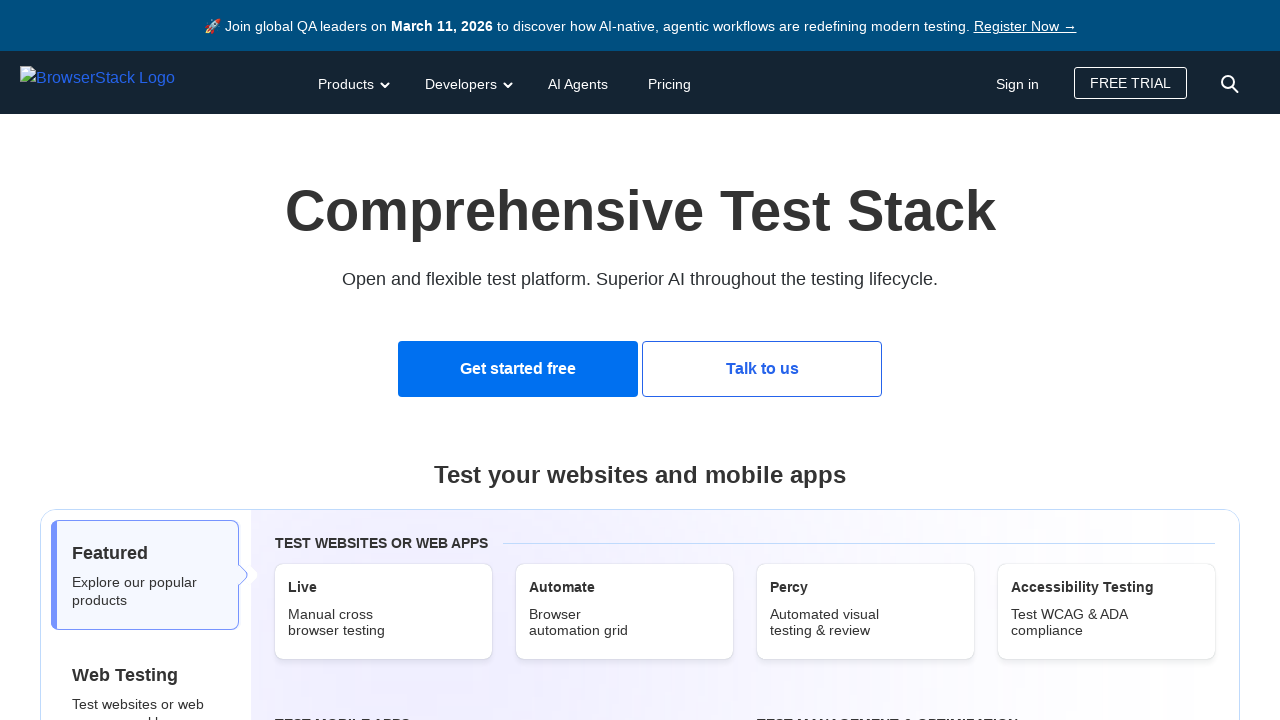

Hovered over Products dropdown menu at (352, 82) on #products-dd-toggle
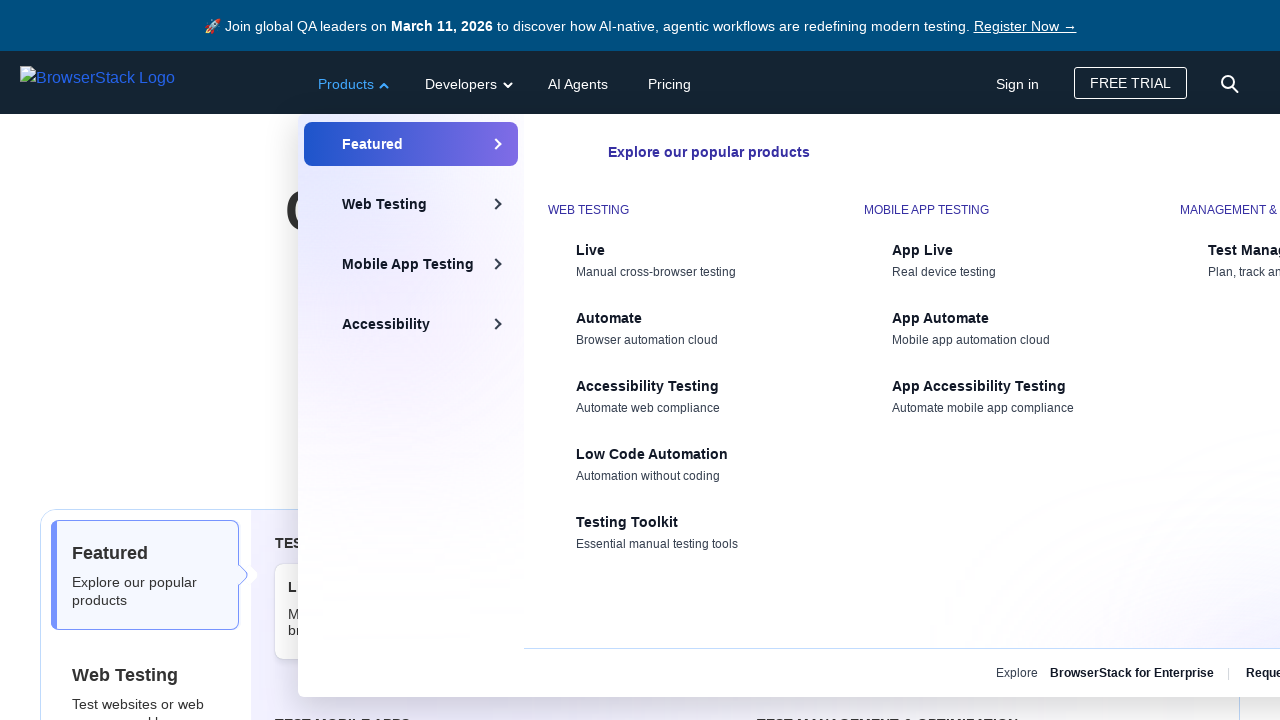

Clicked on Live option in Products dropdown at (696, 250) on (//span[text()='Live'])[1]
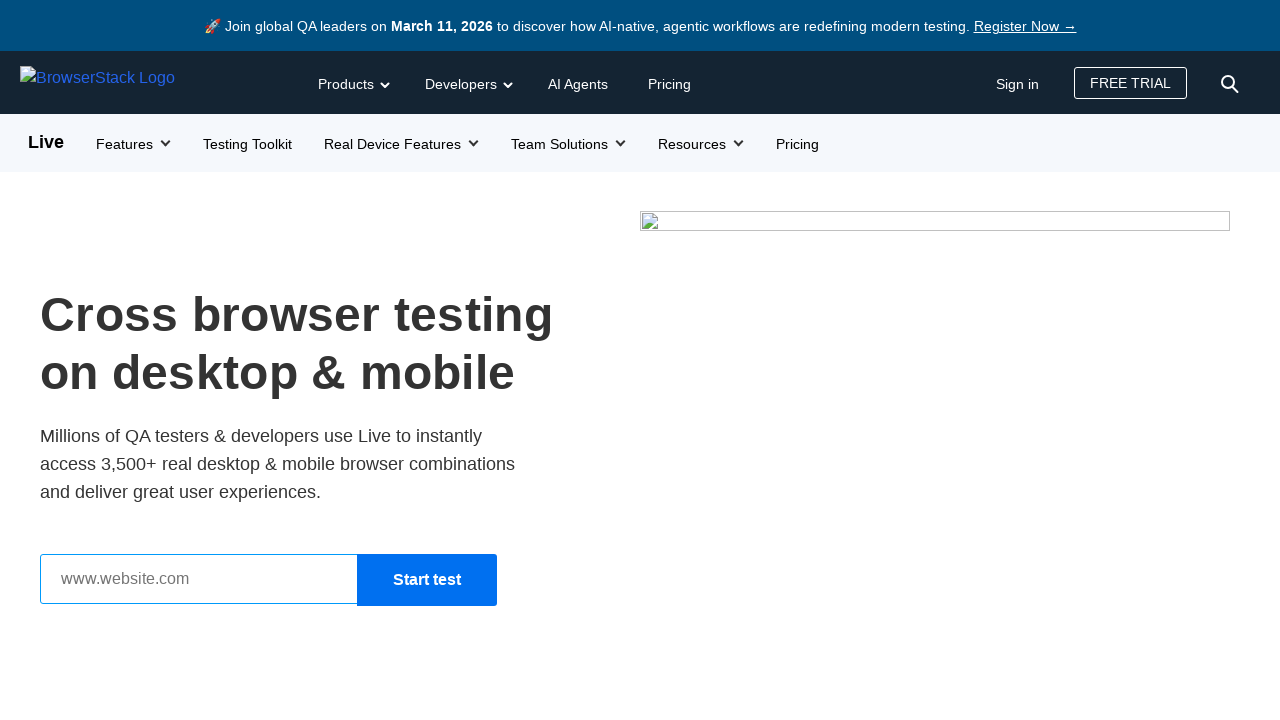

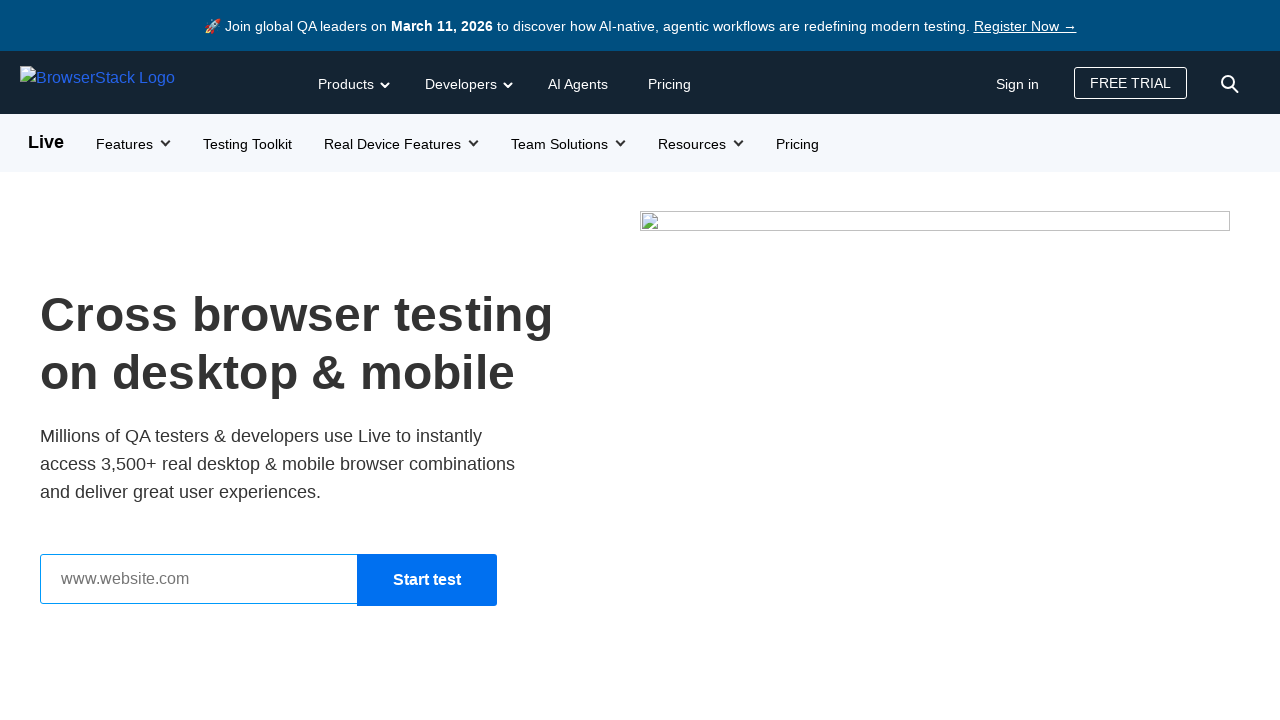